Tests the week picker by selecting the current week and verifying the week number displays correctly

Starting URL: https://test-with-me-app.vercel.app/learning/web-elements/elements/date-time

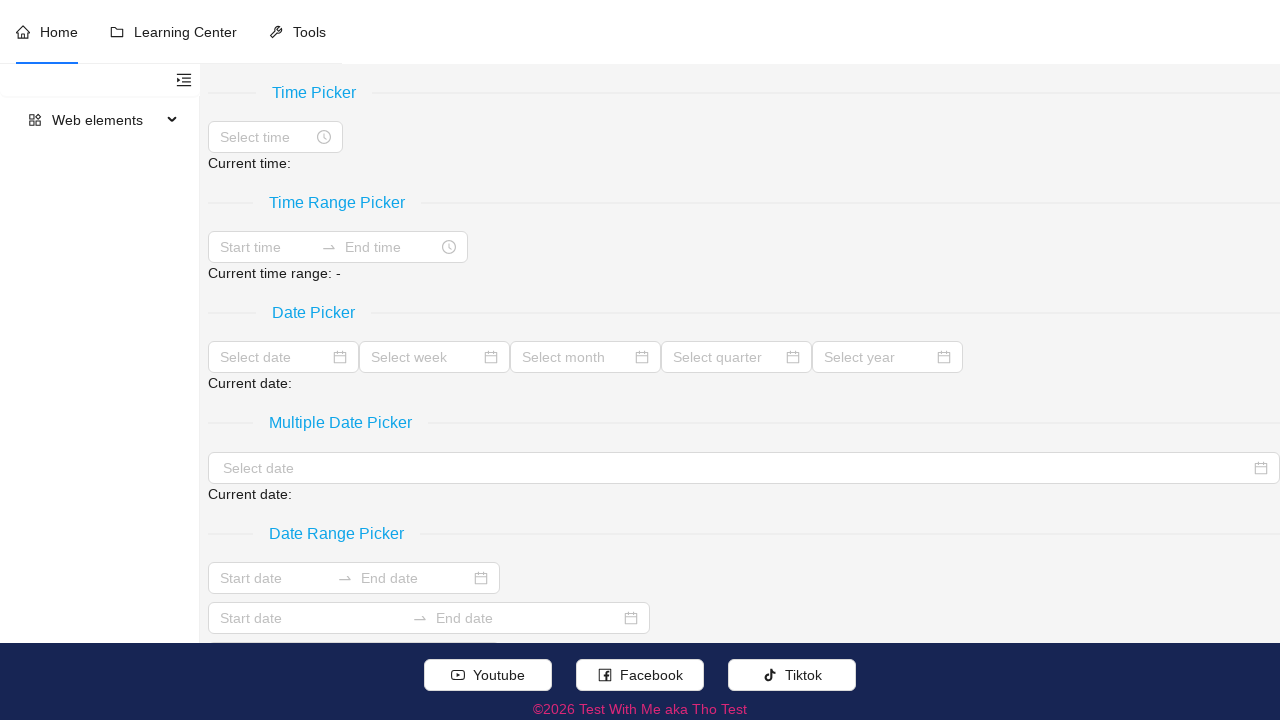

Clicked on week picker input field at (426, 357) on xpath=//input[@placeholder='Select week']
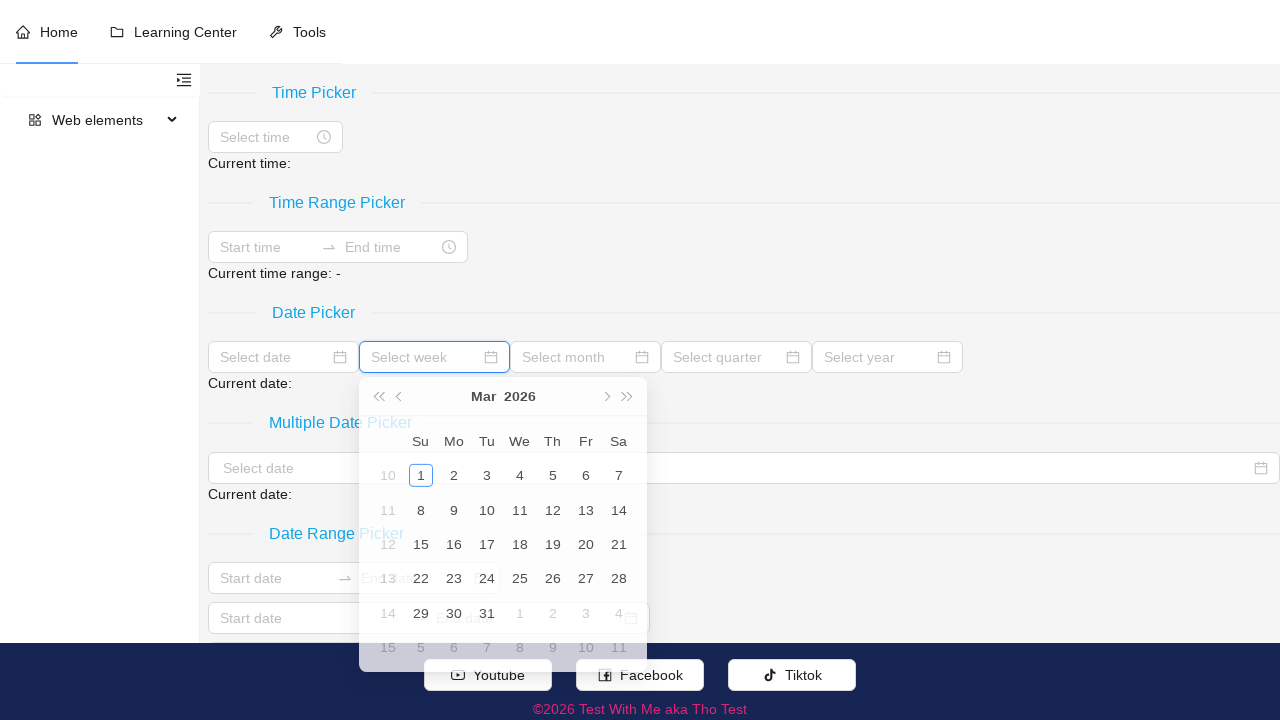

Selected current week (day 1) from week picker panel at (420, 480) on (//div[contains(concat(' ',normalize-space(@class),' '),' ant-picker-week-panel 
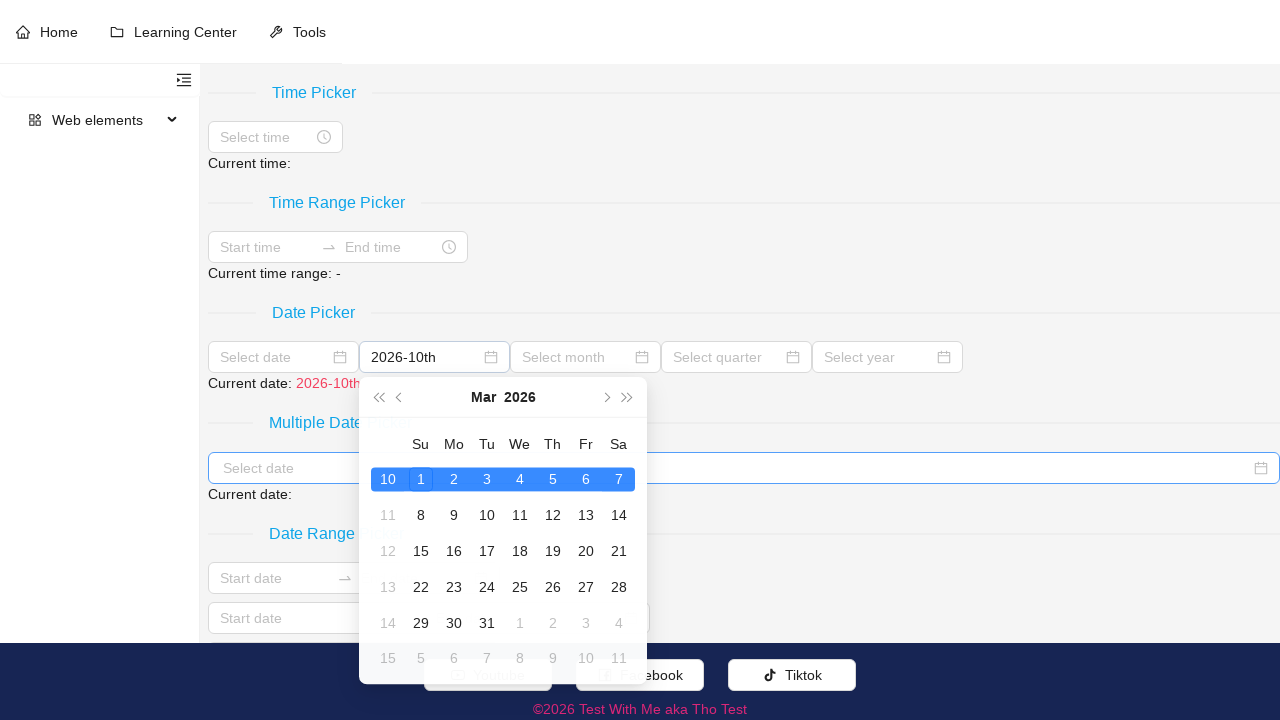

Verified week selection result and current date display
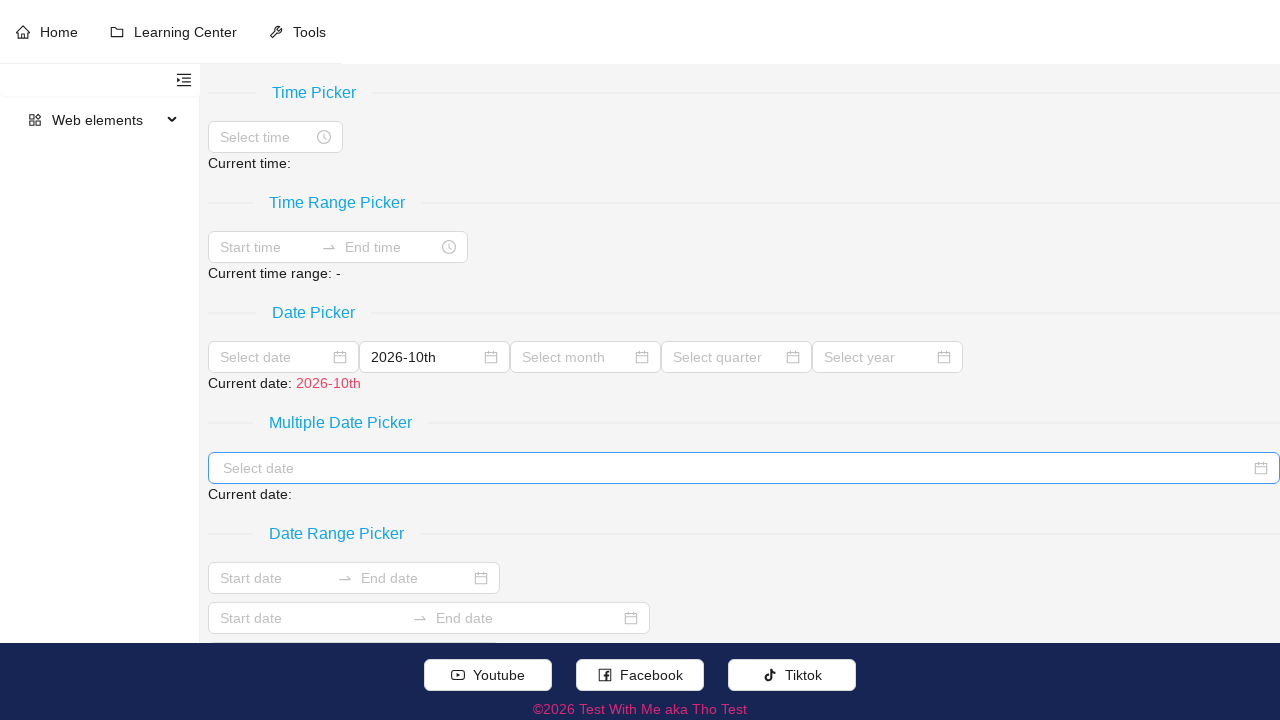

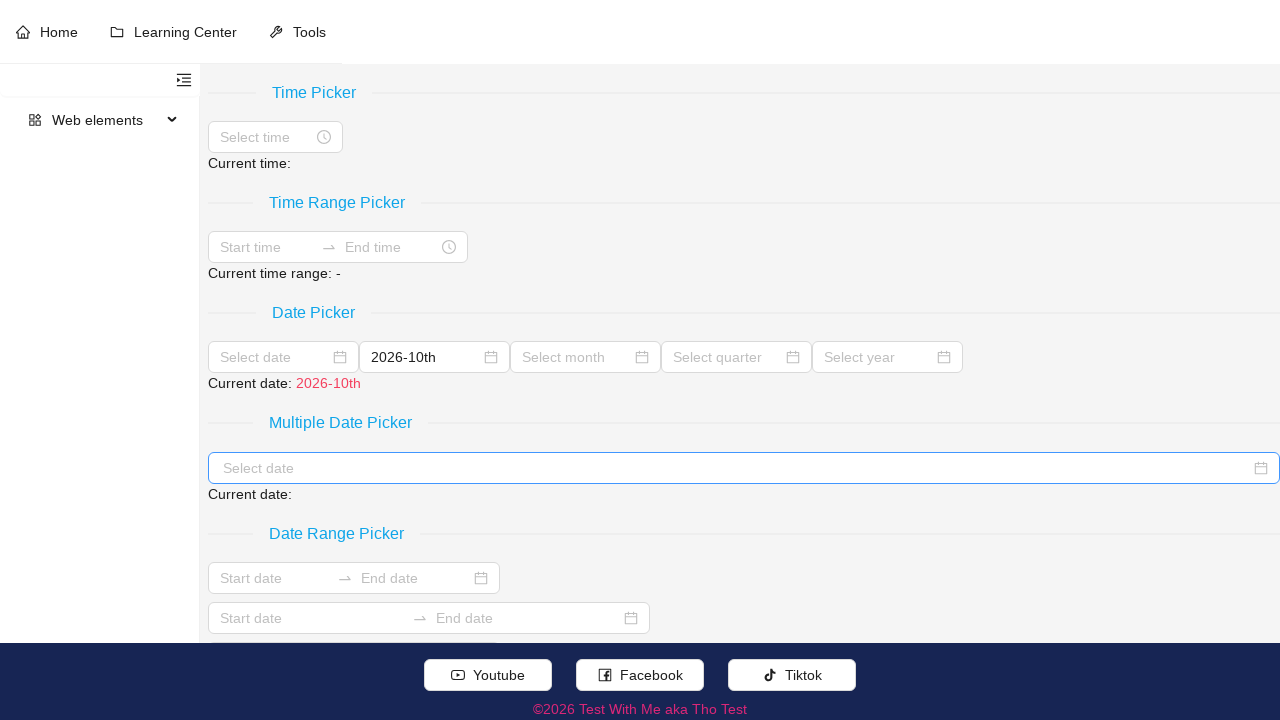